Tests various scrolling actions on a webpage including scrolling by pixel, scrolling to element visibility, scrolling to page end and back to top

Starting URL: https://testautomationpractice.blogspot.com/

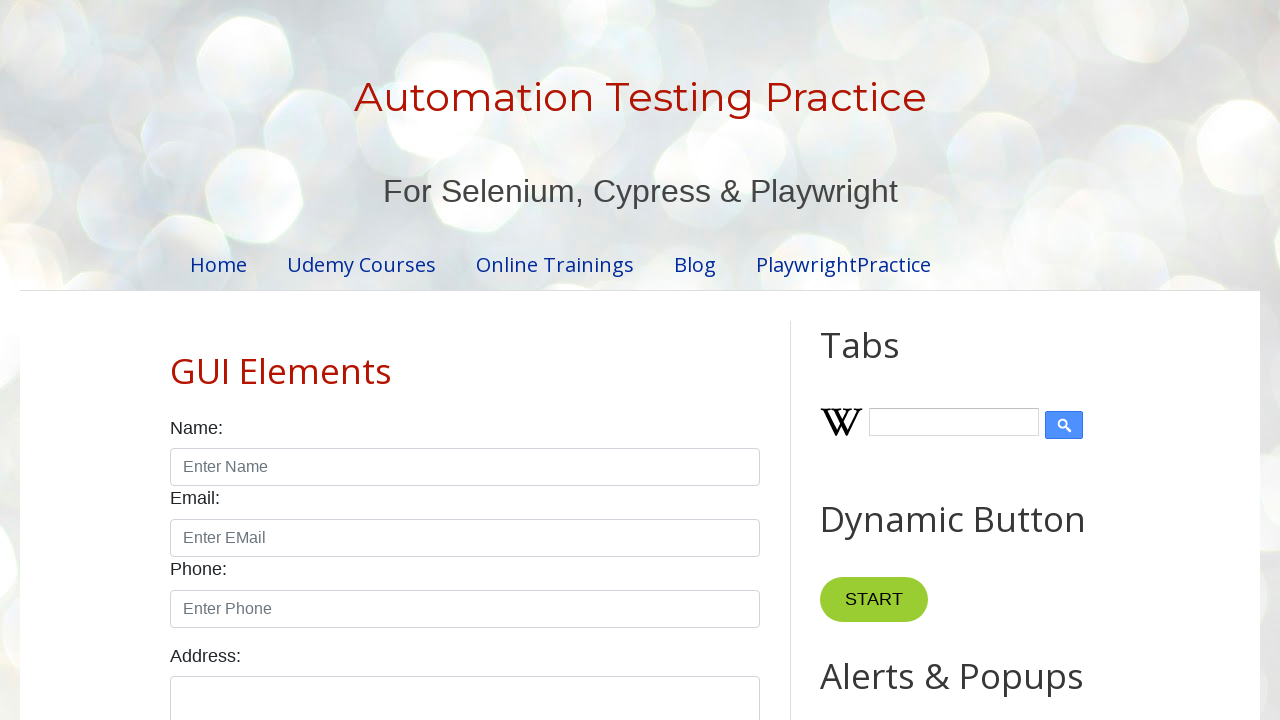

Scrolled down by 3000 pixels
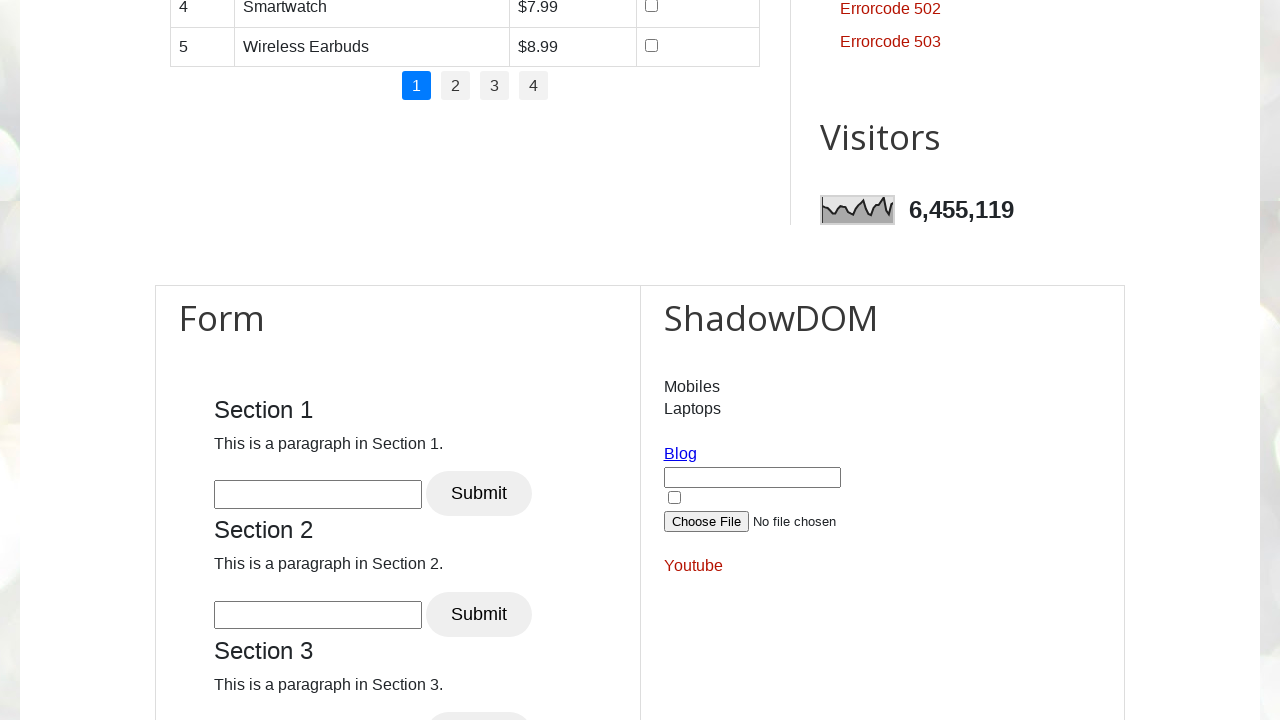

Retrieved scroll position: 3000 pixels
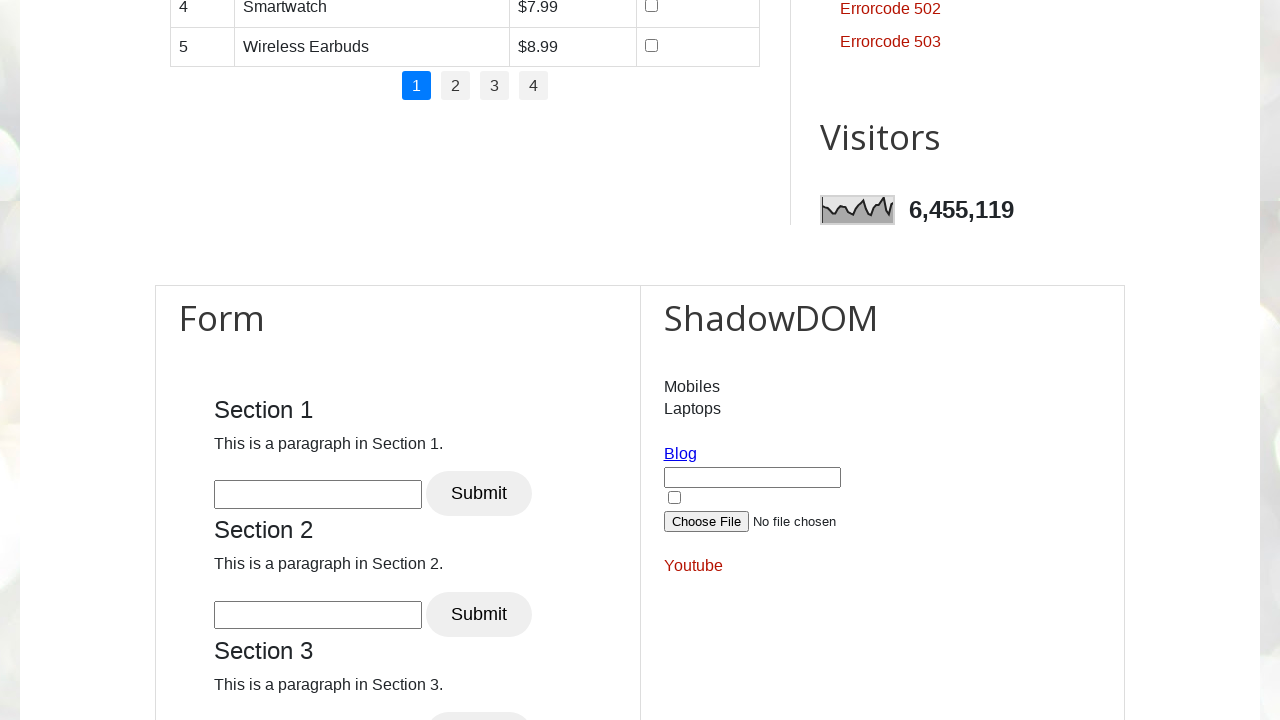

Scrolled to 'Upload Files' element into view
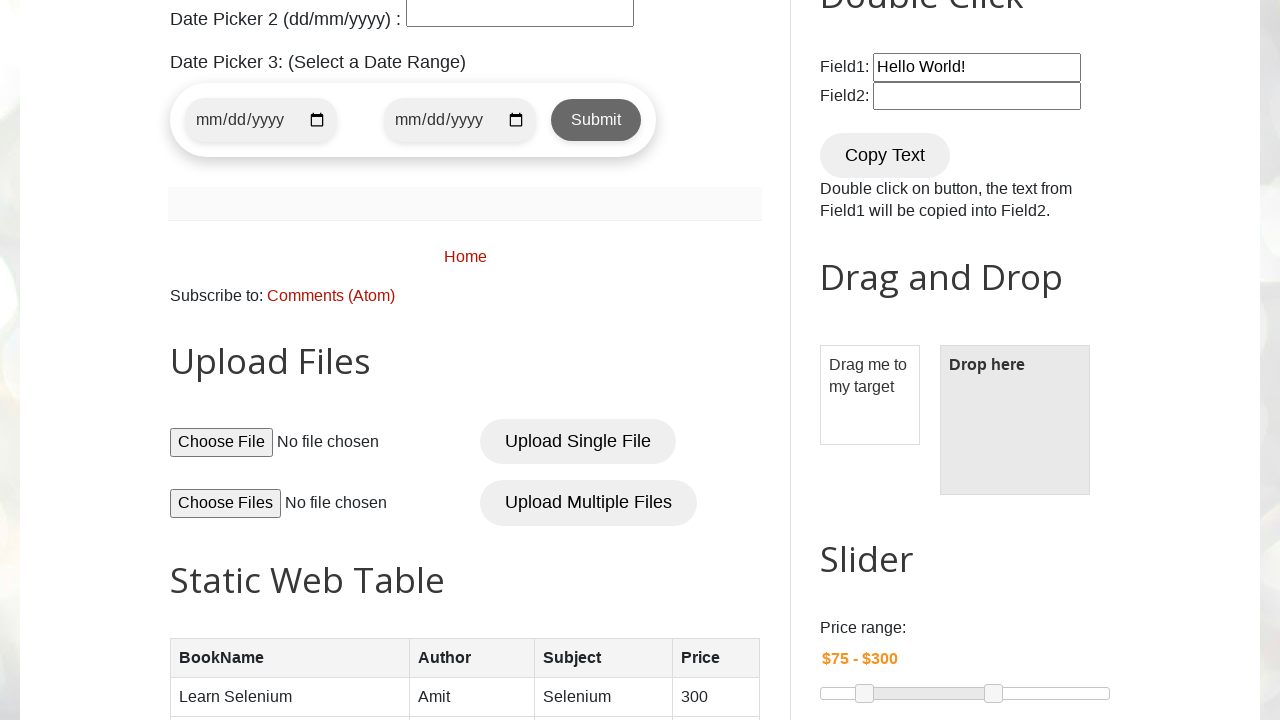

Retrieved scroll position after element scroll: 1336 pixels
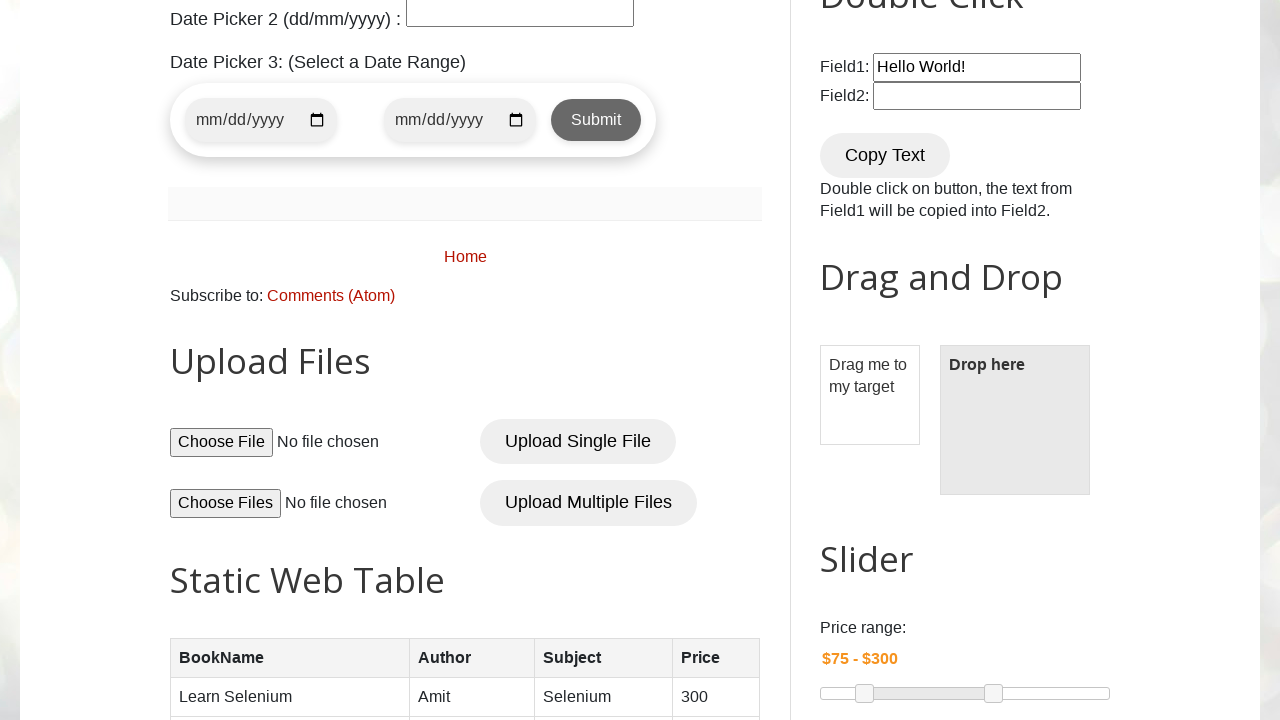

Scrolled to the end of the page
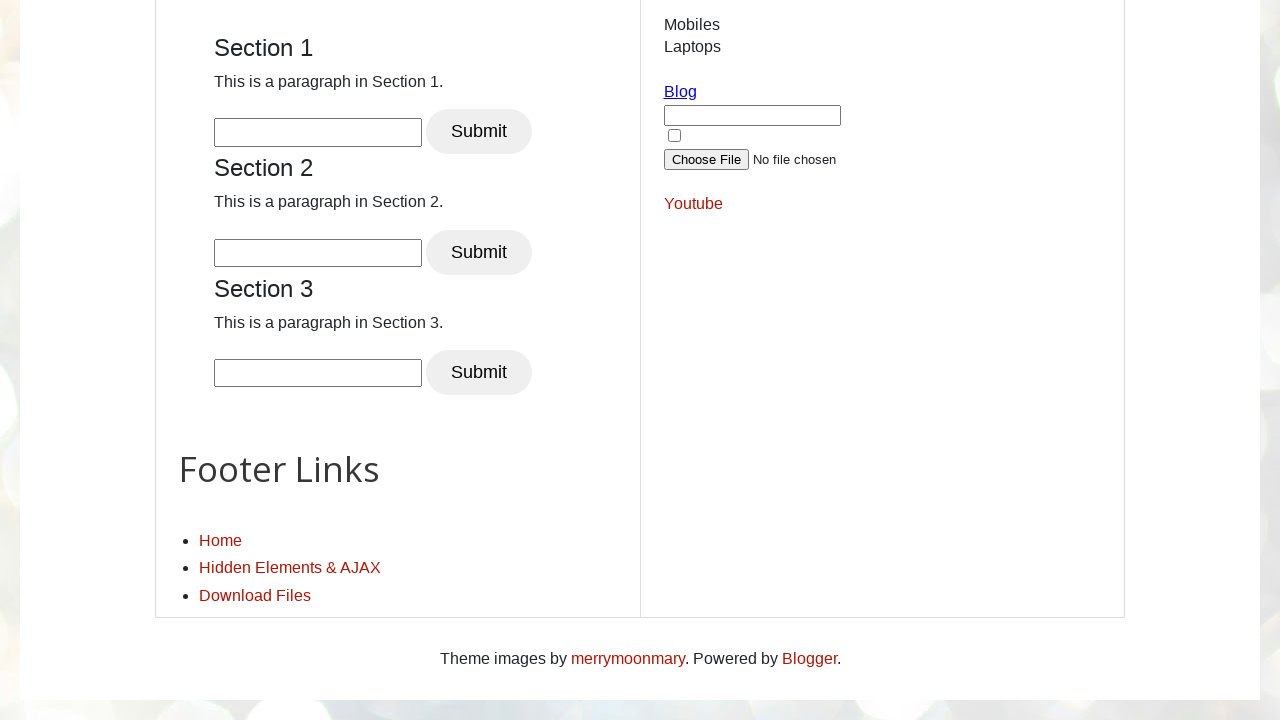

Scrolled back to top of the page
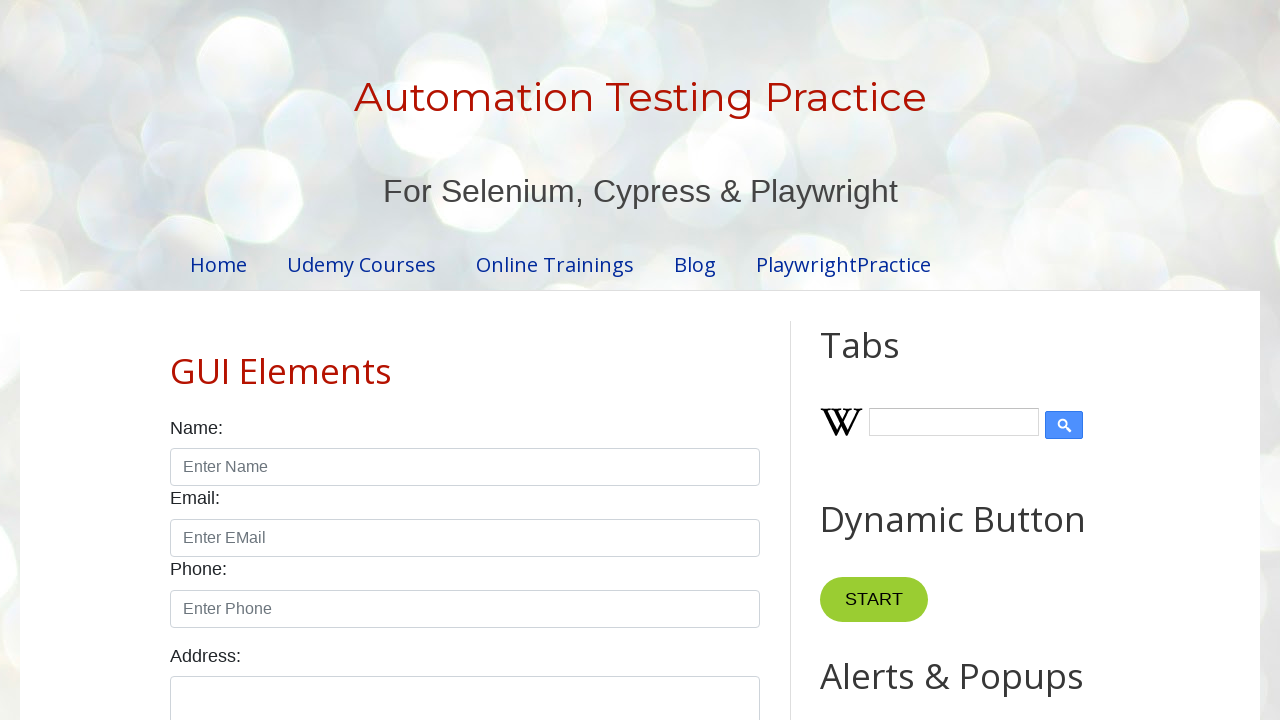

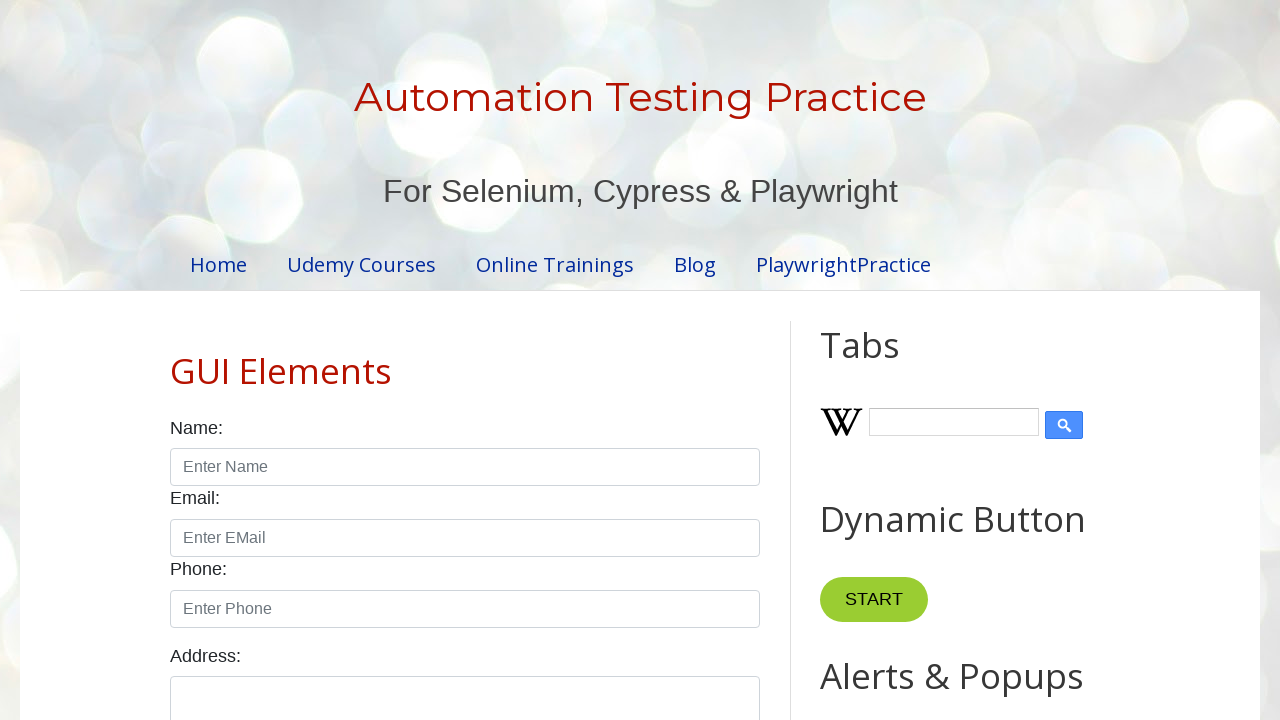